Tests the search functionality on testotomasyonu.com by entering "phone" in the search box and submitting the search

Starting URL: https://www.testotomasyonu.com/

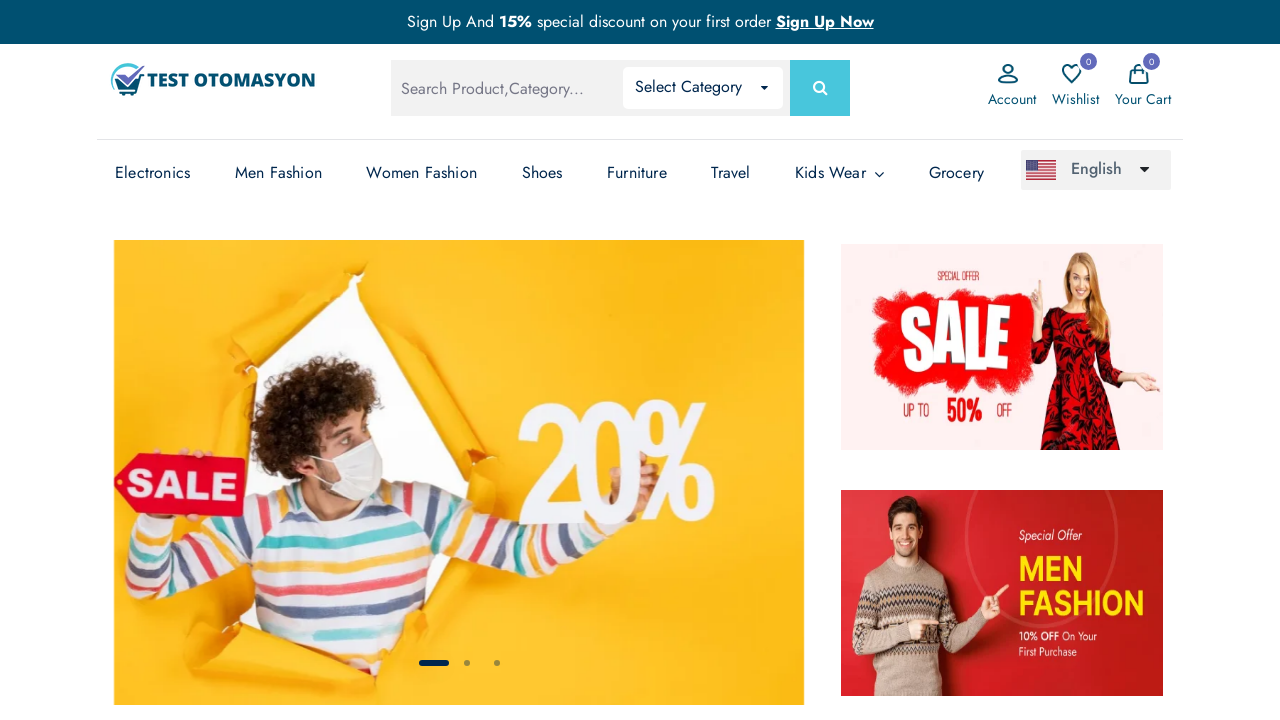

Filled search box with 'phone' on #global-search
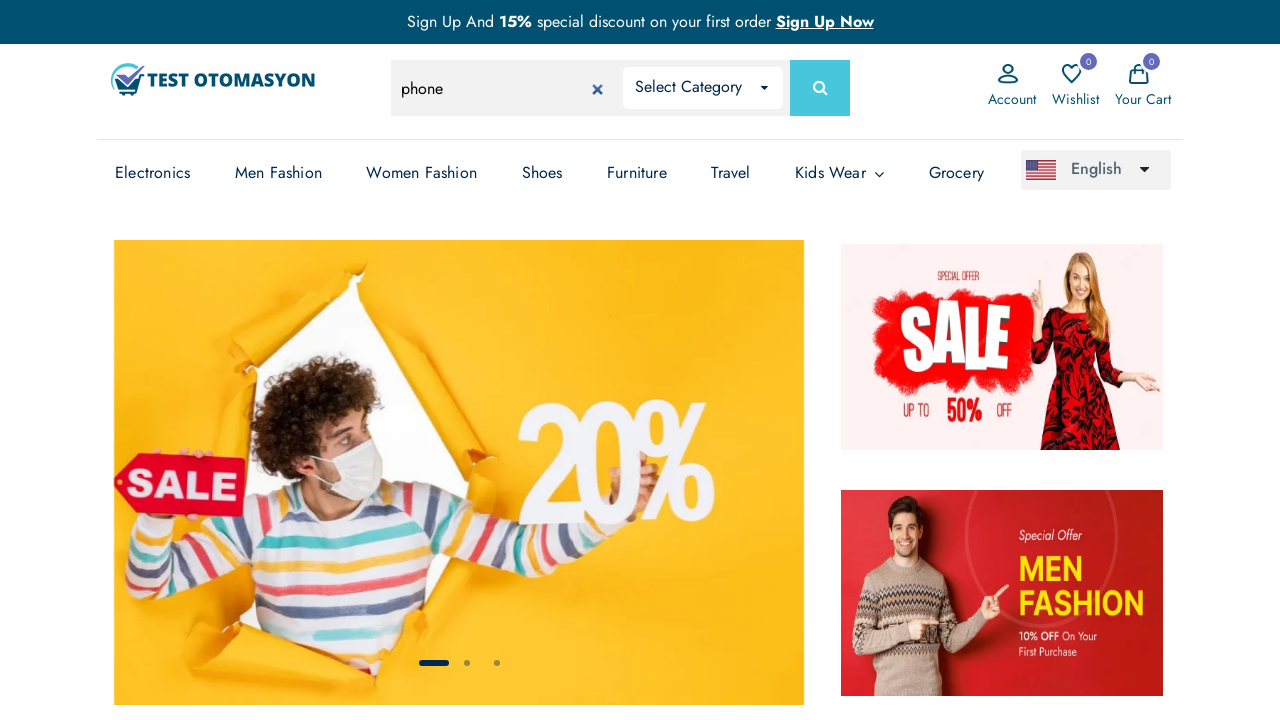

Submitted search form by pressing Enter on #global-search
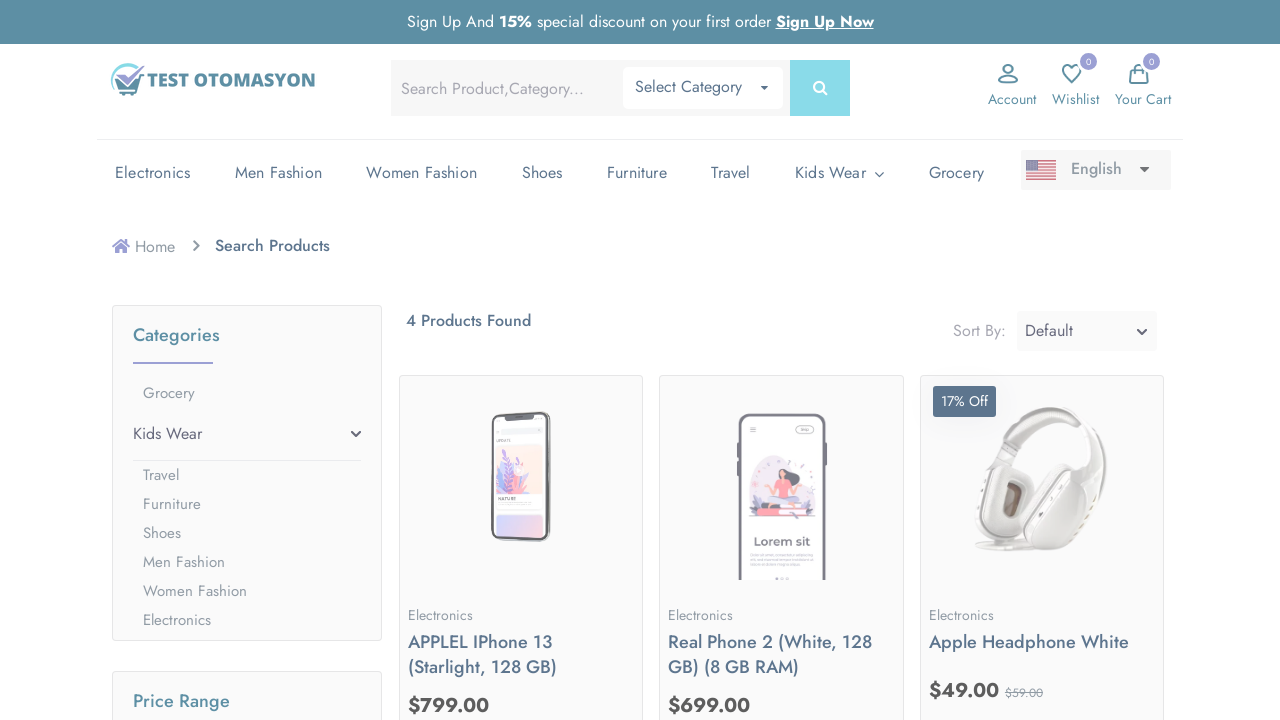

Search results loaded successfully
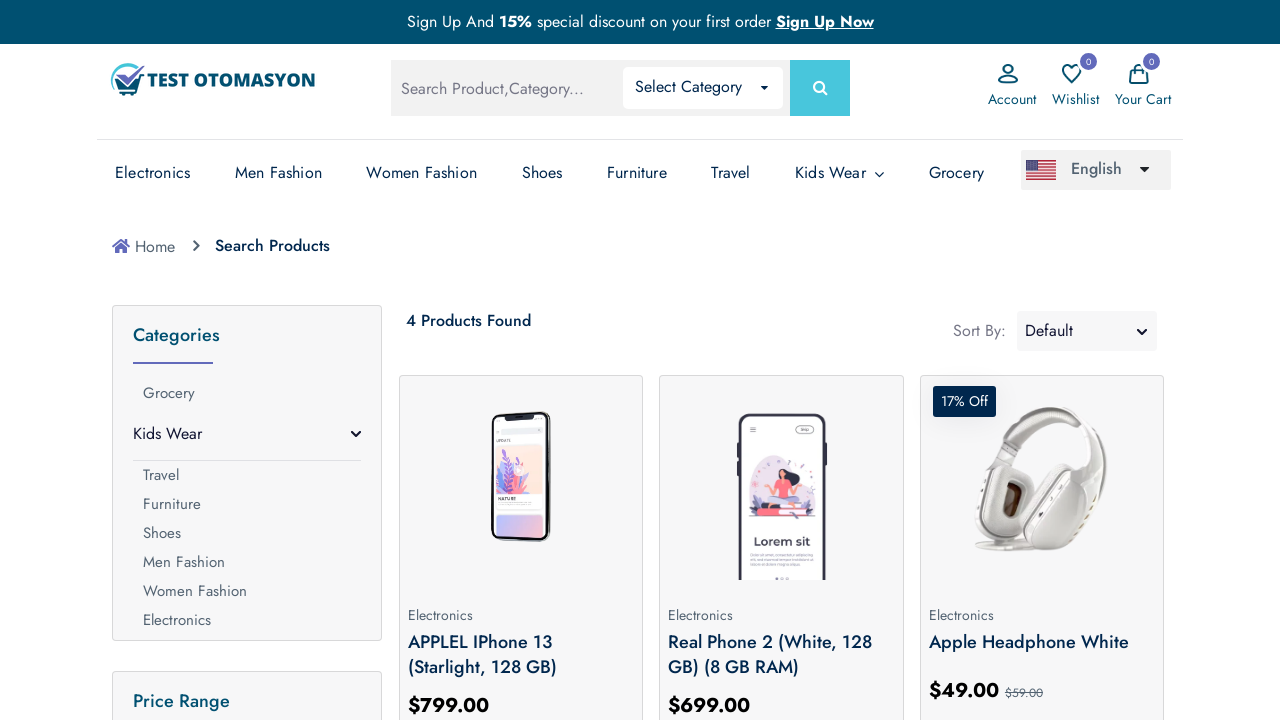

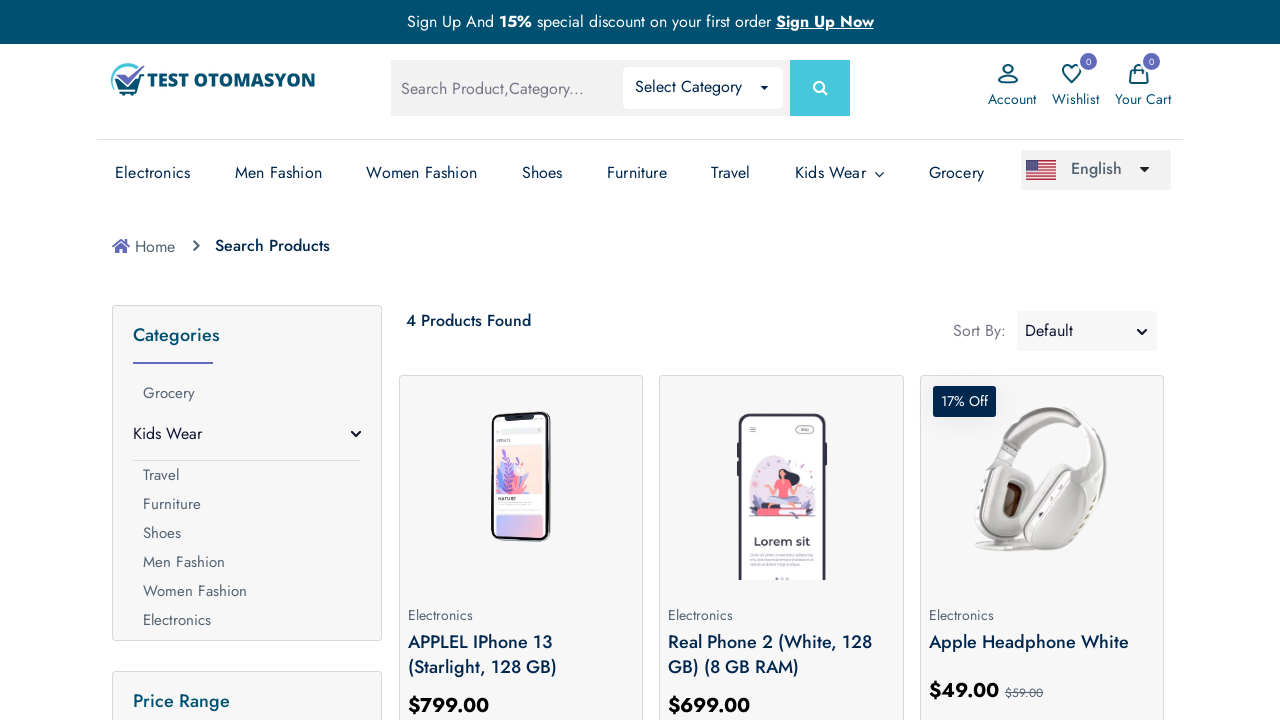